Tests a math calculation exercise by reading two numbers from the page, calculating their sum, selecting the result from a dropdown, submitting the form, and accepting the alert.

Starting URL: http://suninjuly.github.io/selects1.html

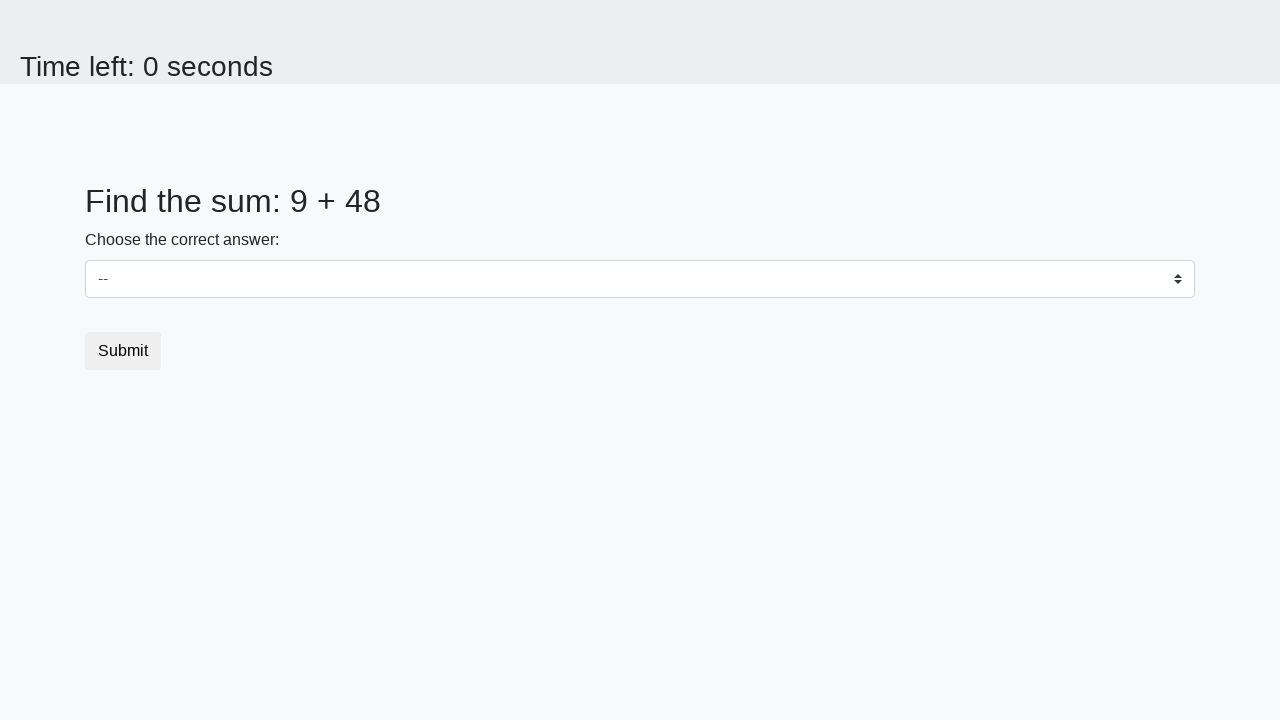

Read first number from #num1 element
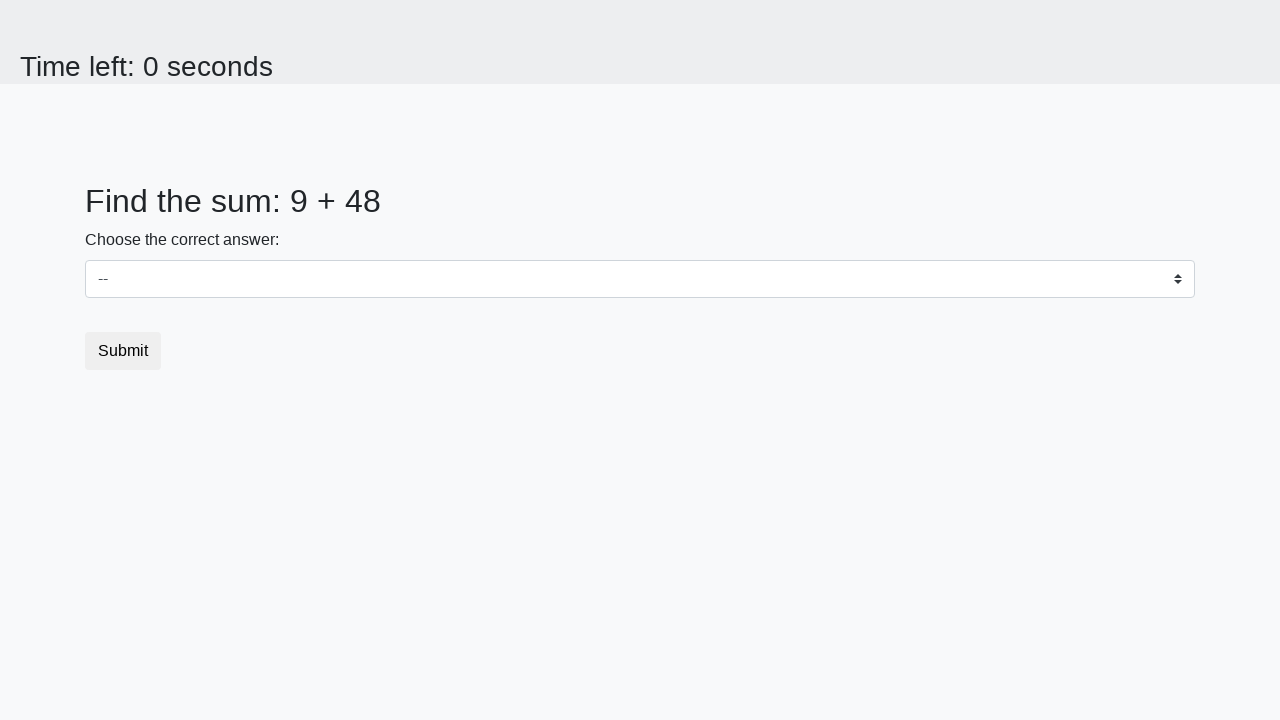

Converted first number to integer
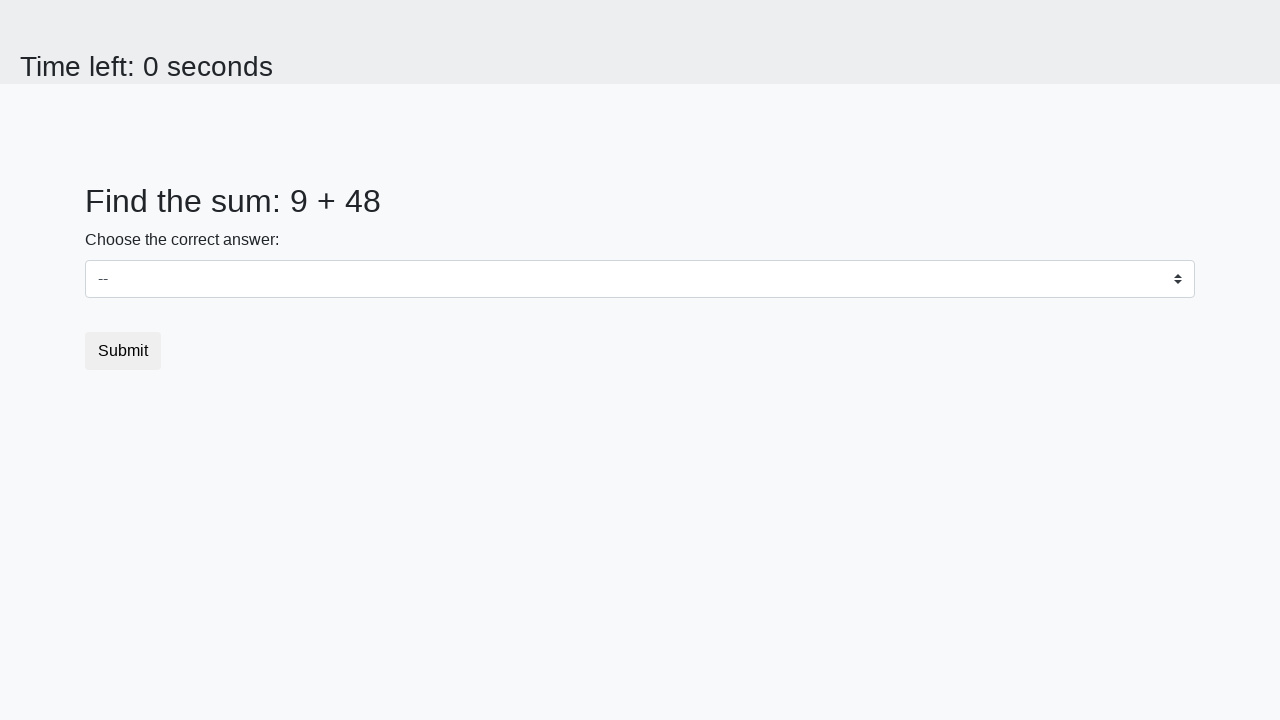

Read second number from #num2 element
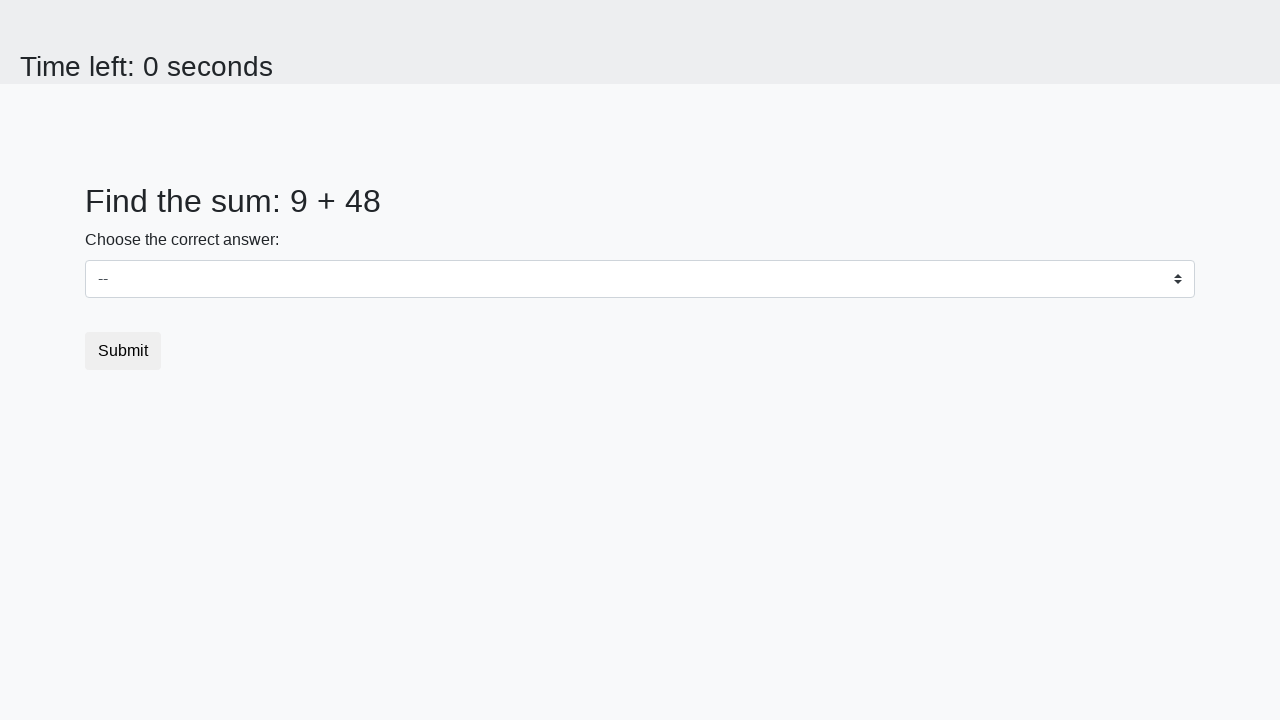

Converted second number to integer
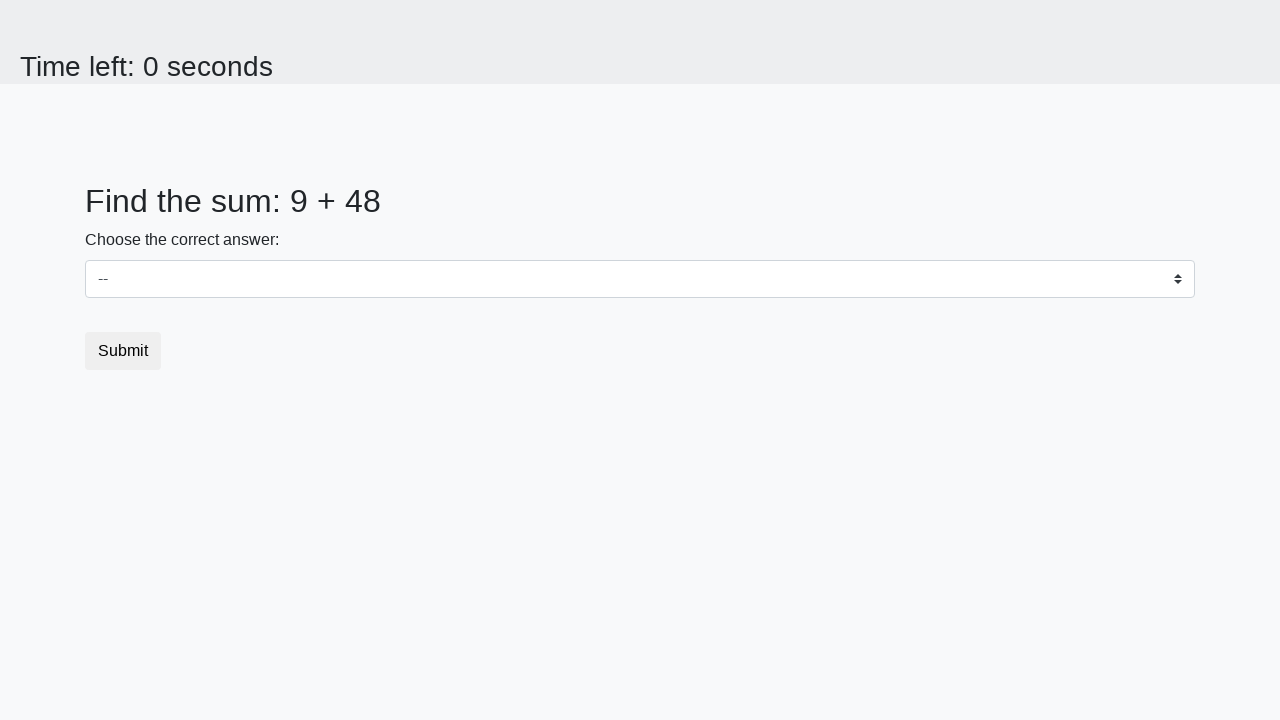

Calculated sum: 9 + 48 = 57
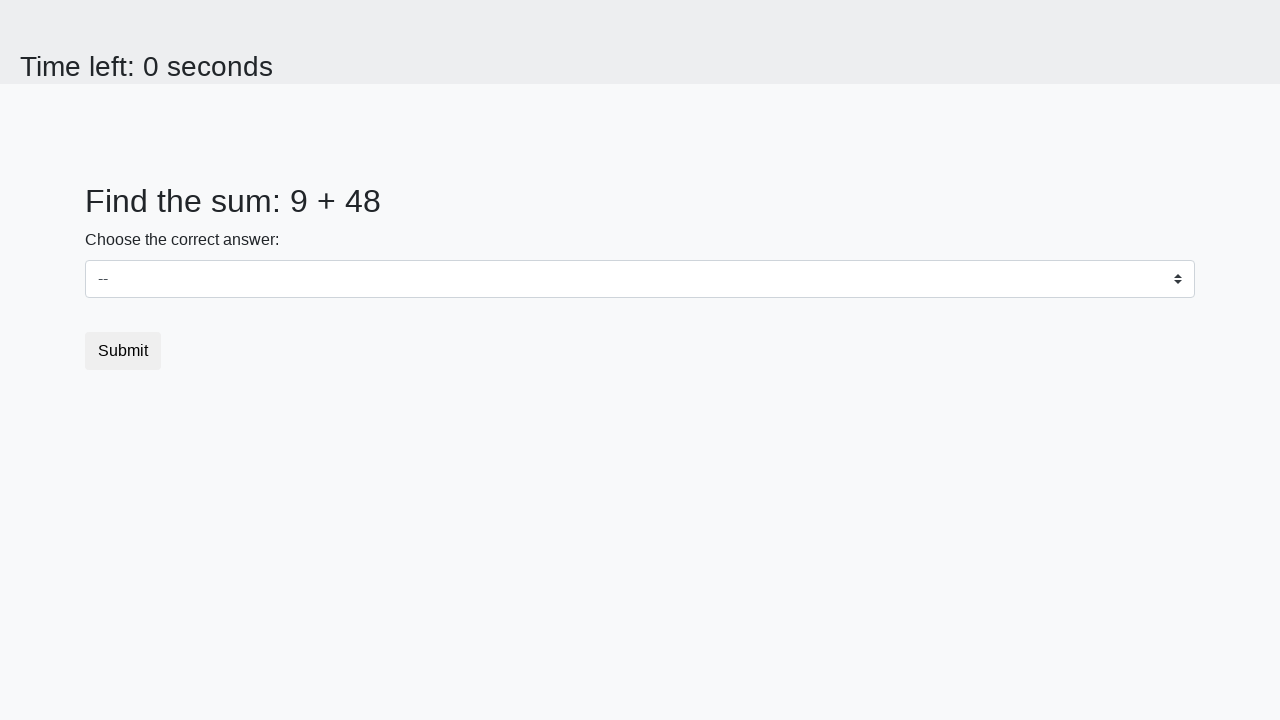

Selected calculated sum value '57' from dropdown on select
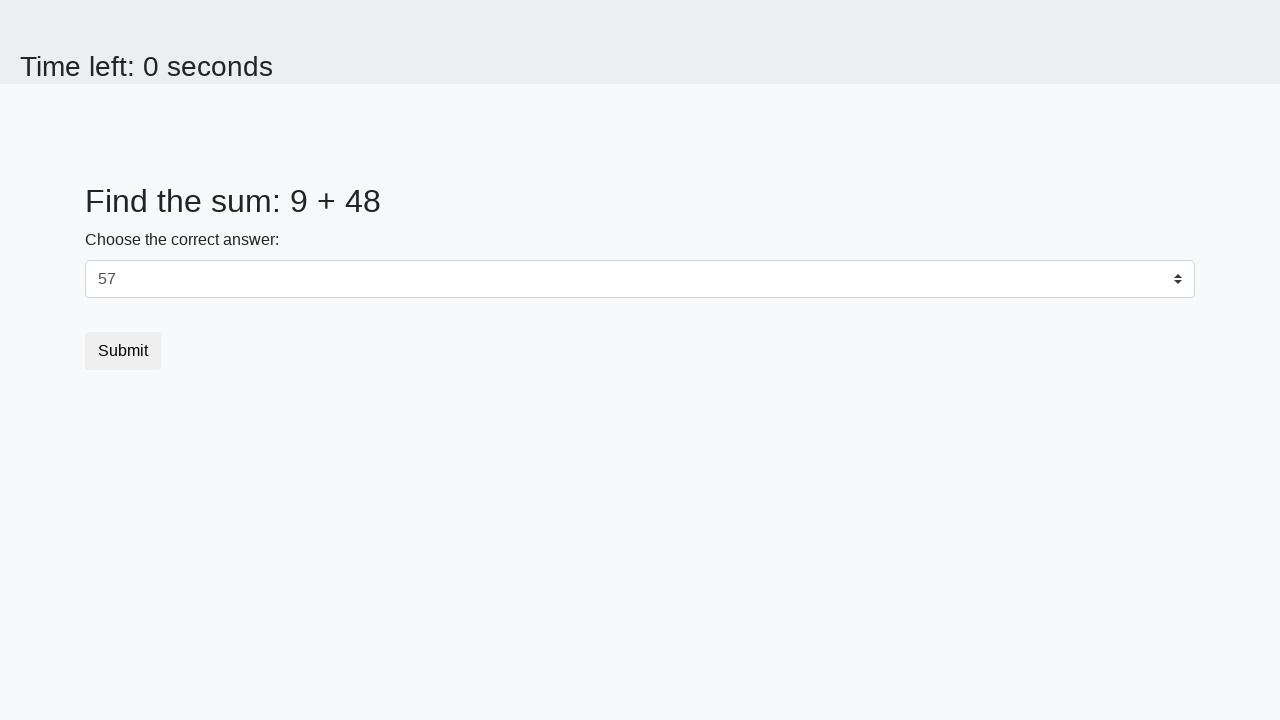

Clicked the submit button at (123, 351) on button
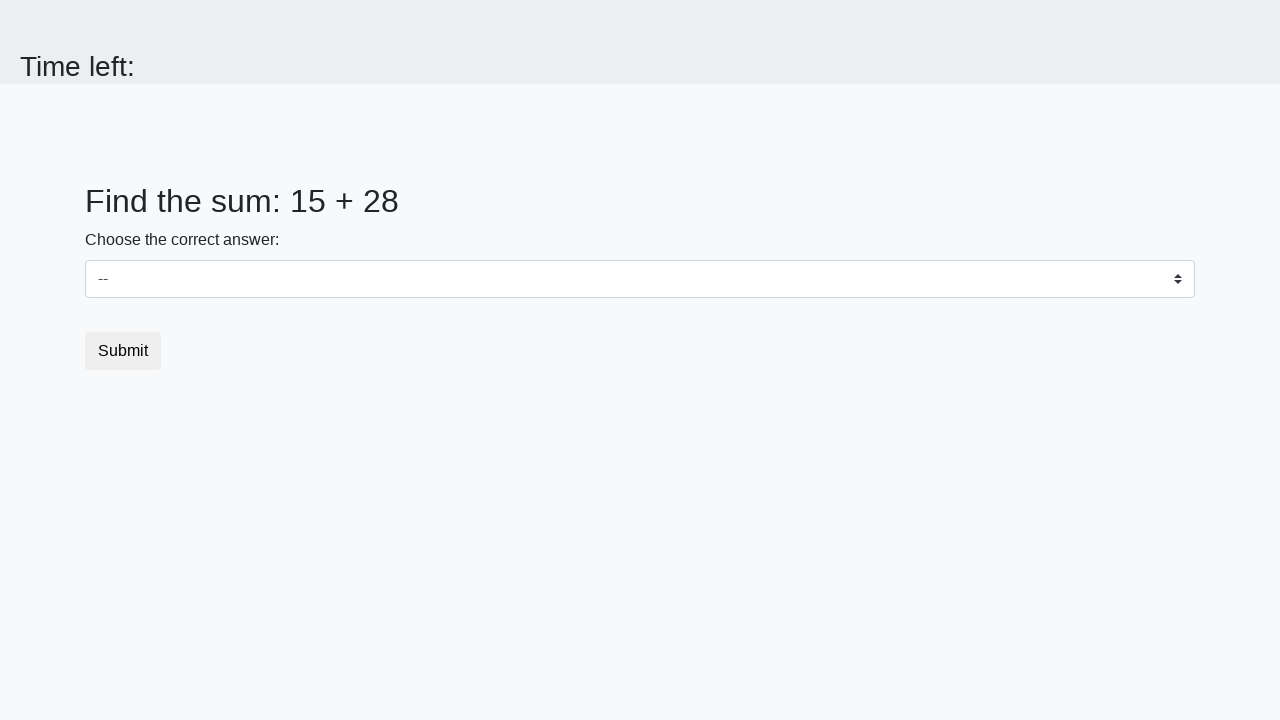

Set up dialog handler to accept alerts
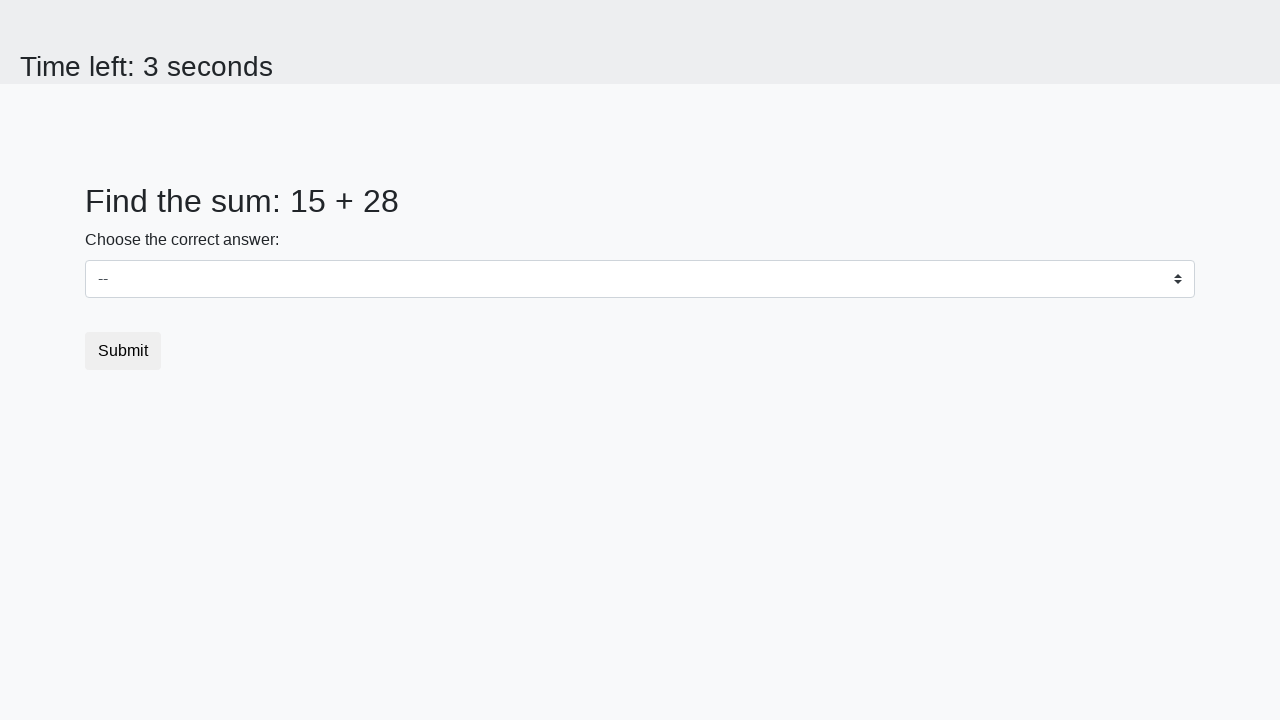

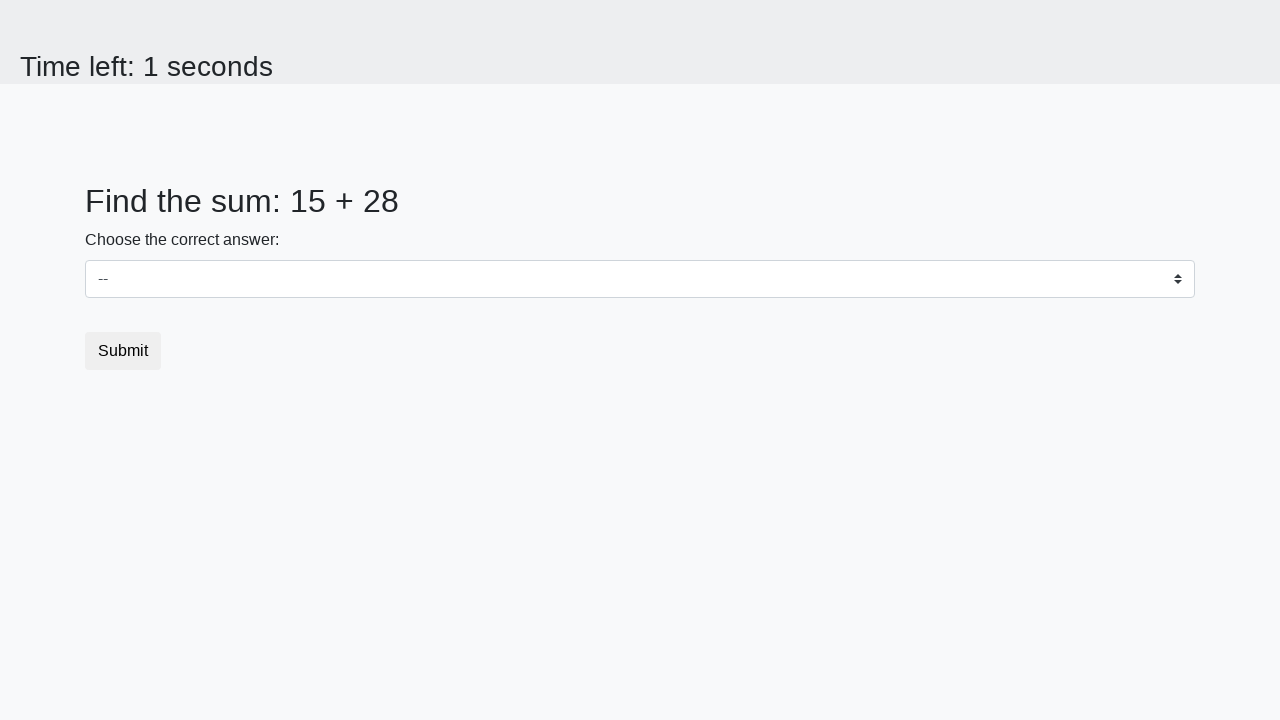